Tests browser window switching functionality by clicking a link that opens a new window, switching to the new window, and verifying the header text on the new page.

Starting URL: https://the-internet.herokuapp.com/windows

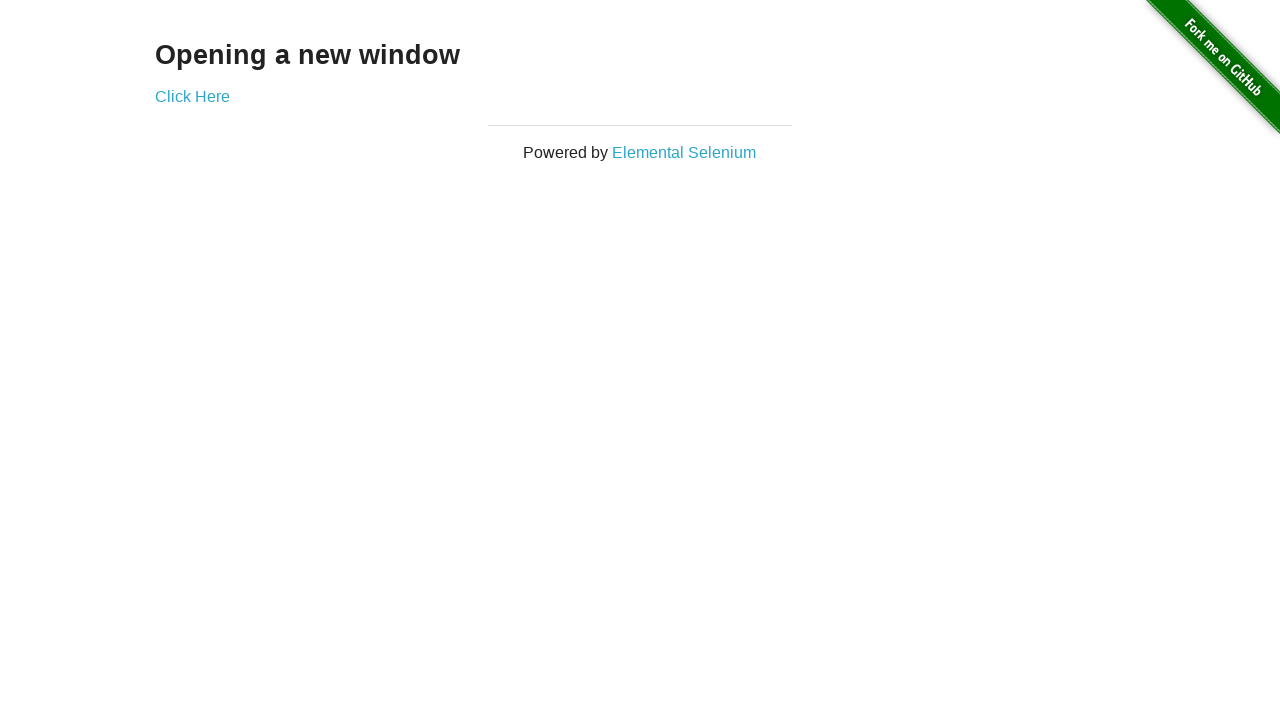

Clicked 'Click Here' link to open new window at (192, 96) on a[href='/windows/new']
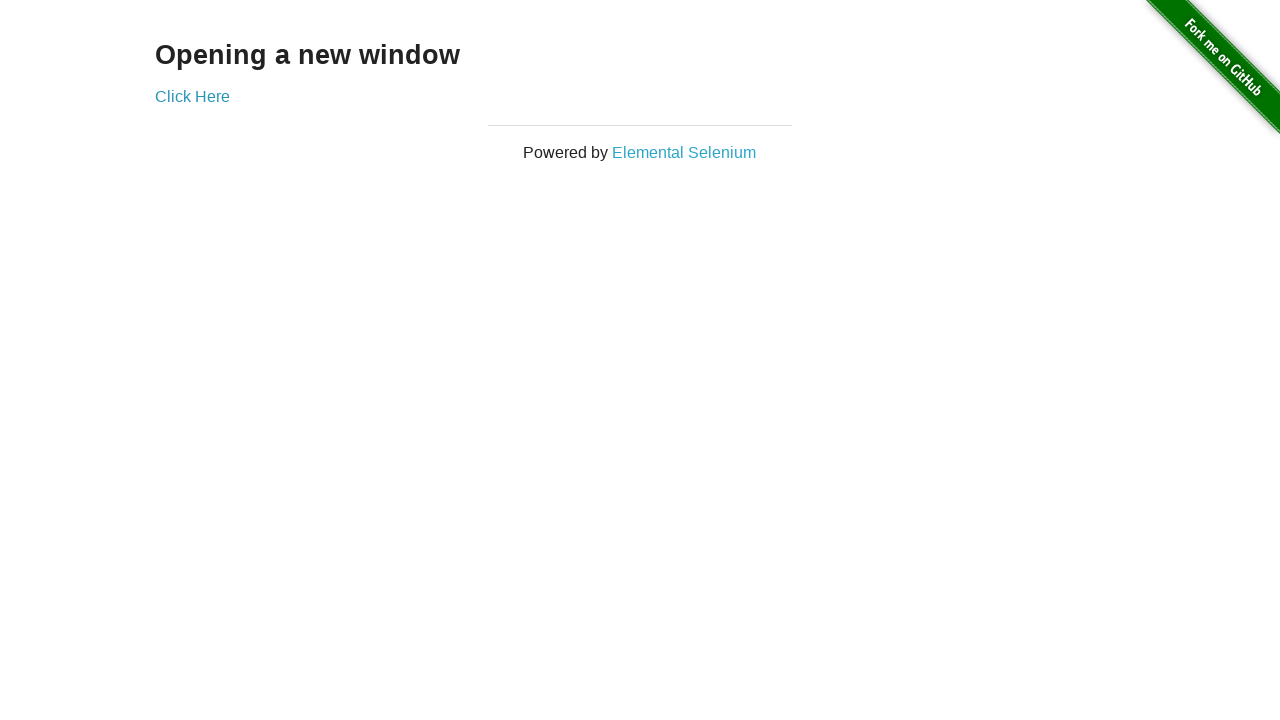

Retrieved new window page object
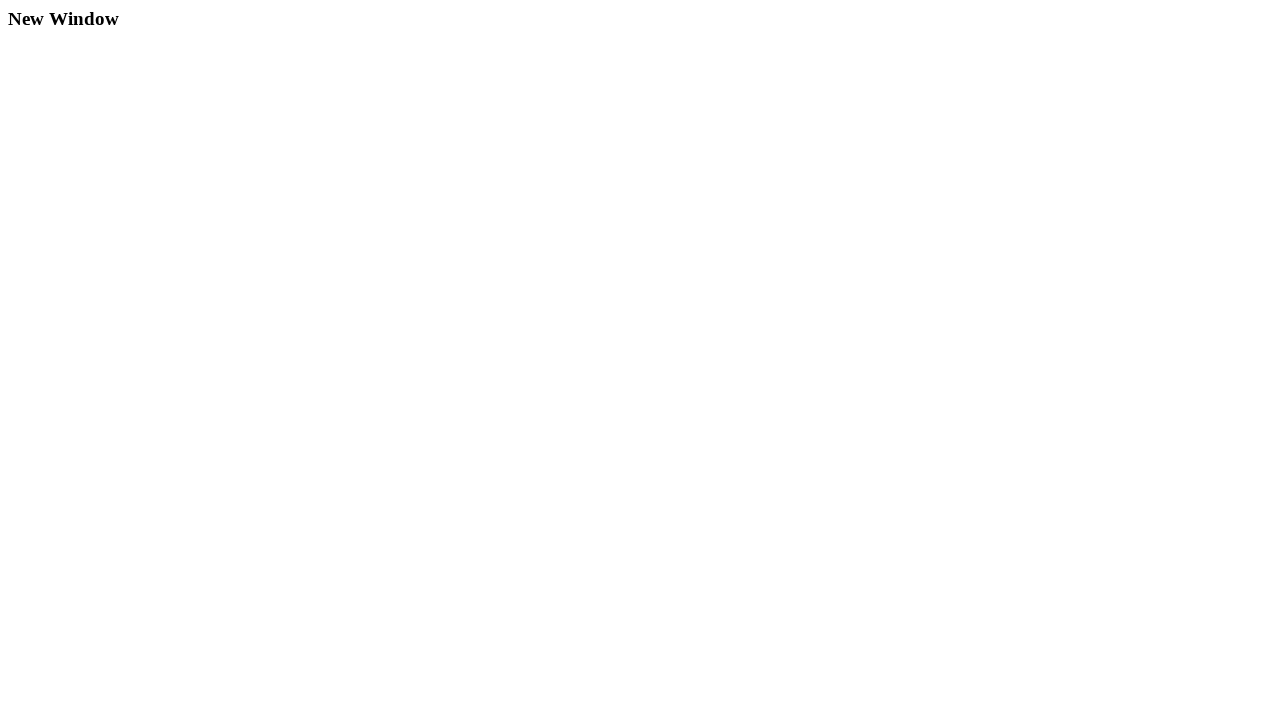

New page finished loading
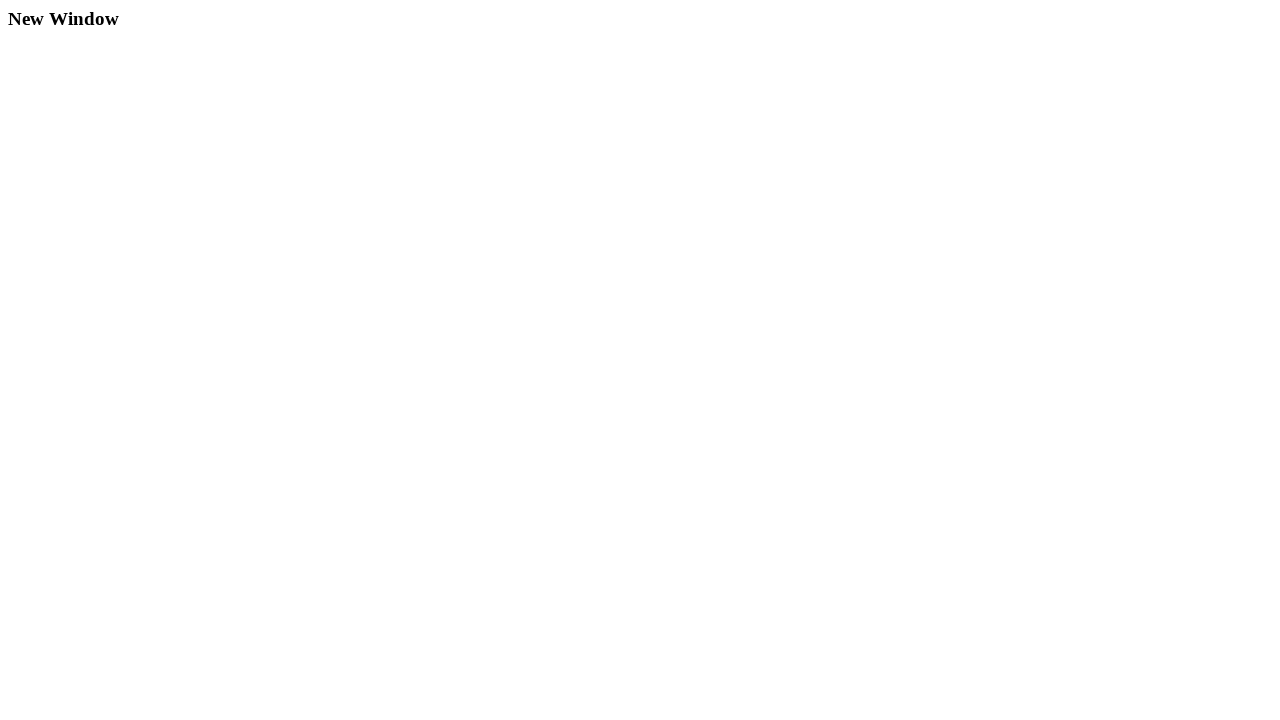

Located h3 header element on new page
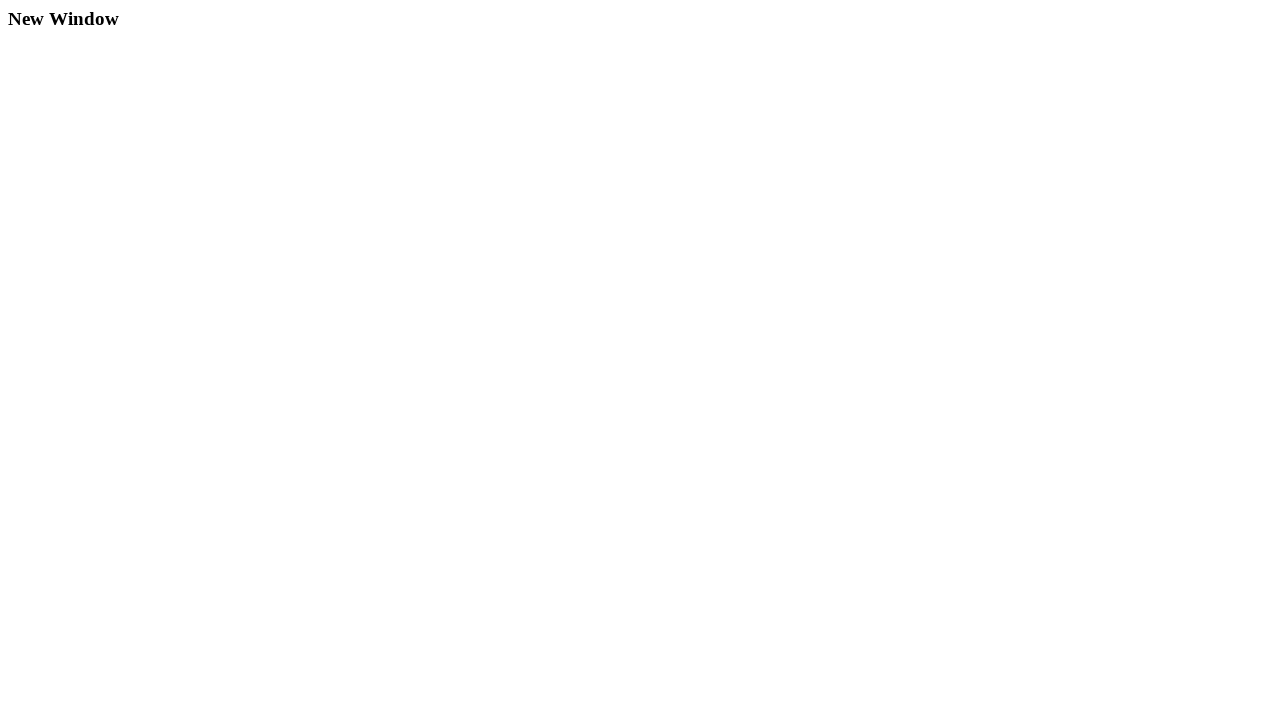

Header element is visible and ready
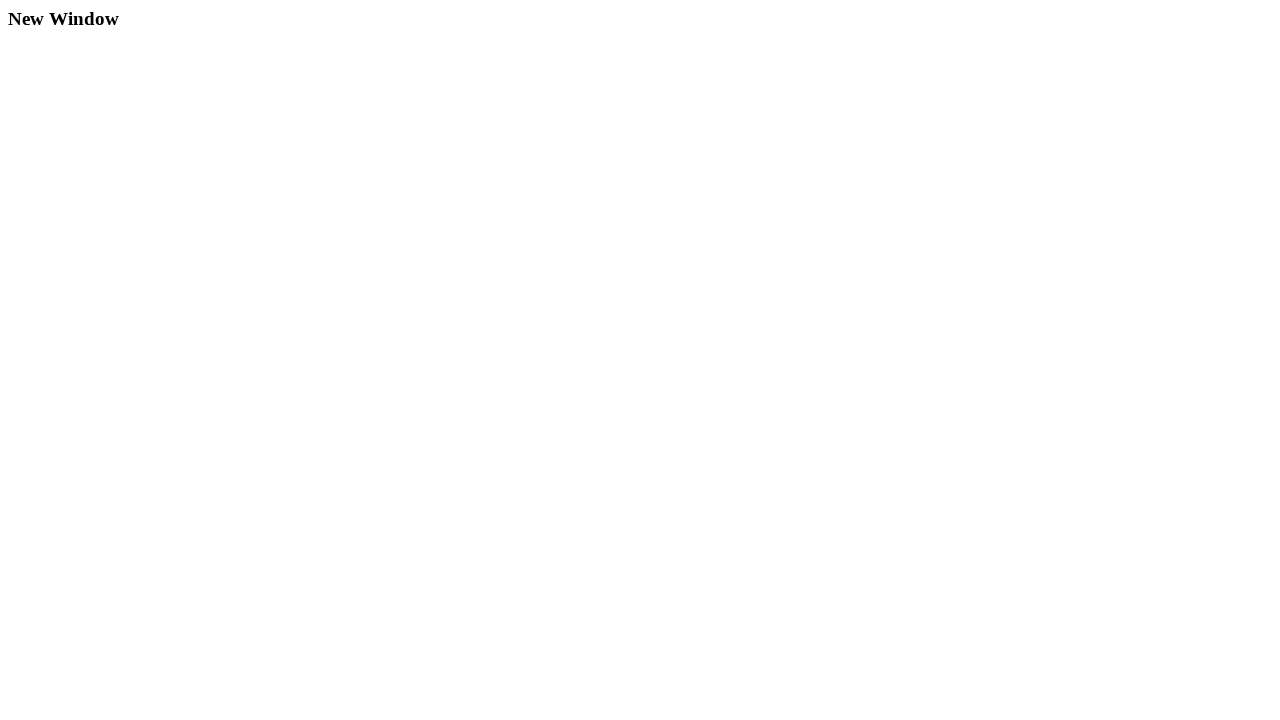

Retrieved header text: 'New Window'
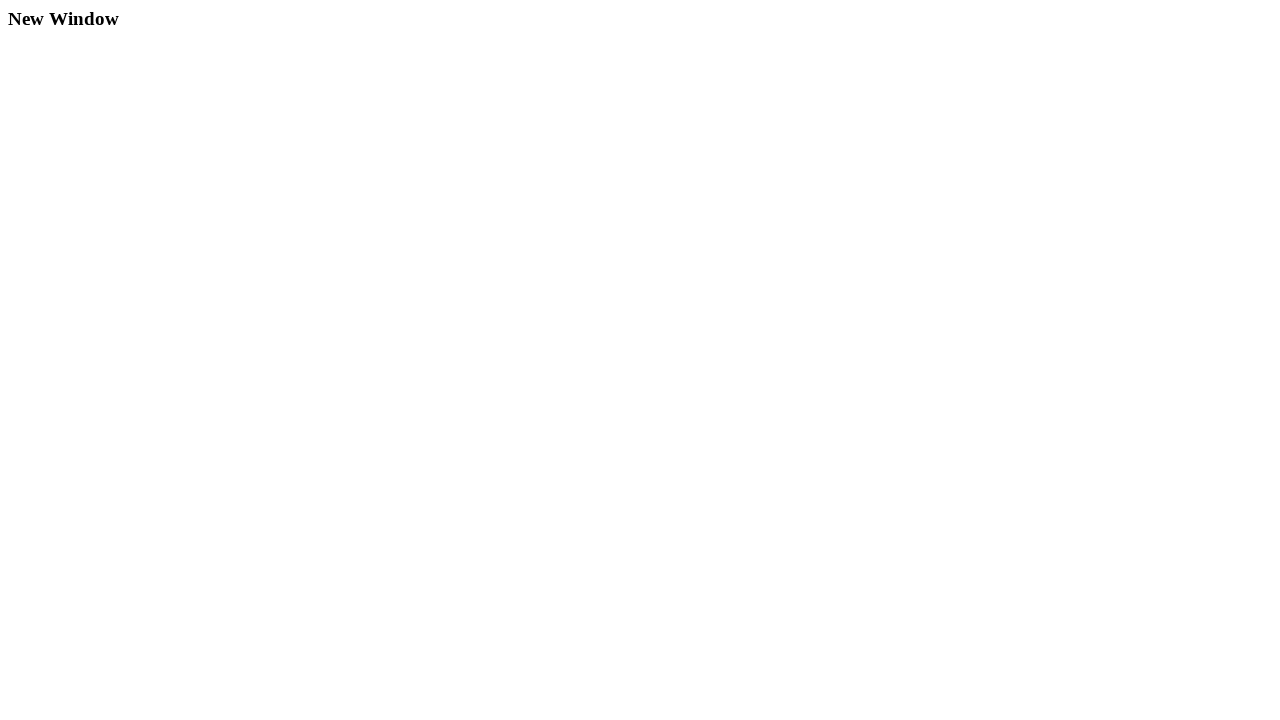

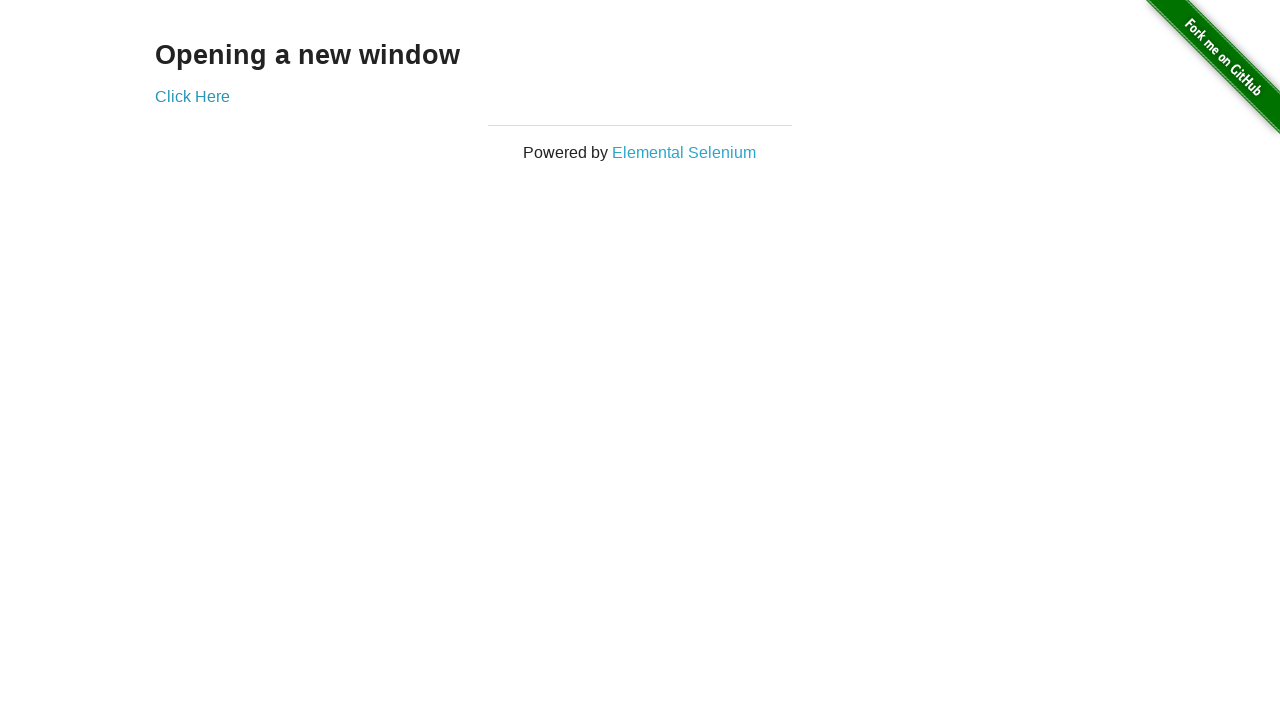